Tests timeout handling during dynamic loading by clicking start button and verifying the element becomes visible with expected text

Starting URL: http://the-internet.herokuapp.com/dynamic_loading/1

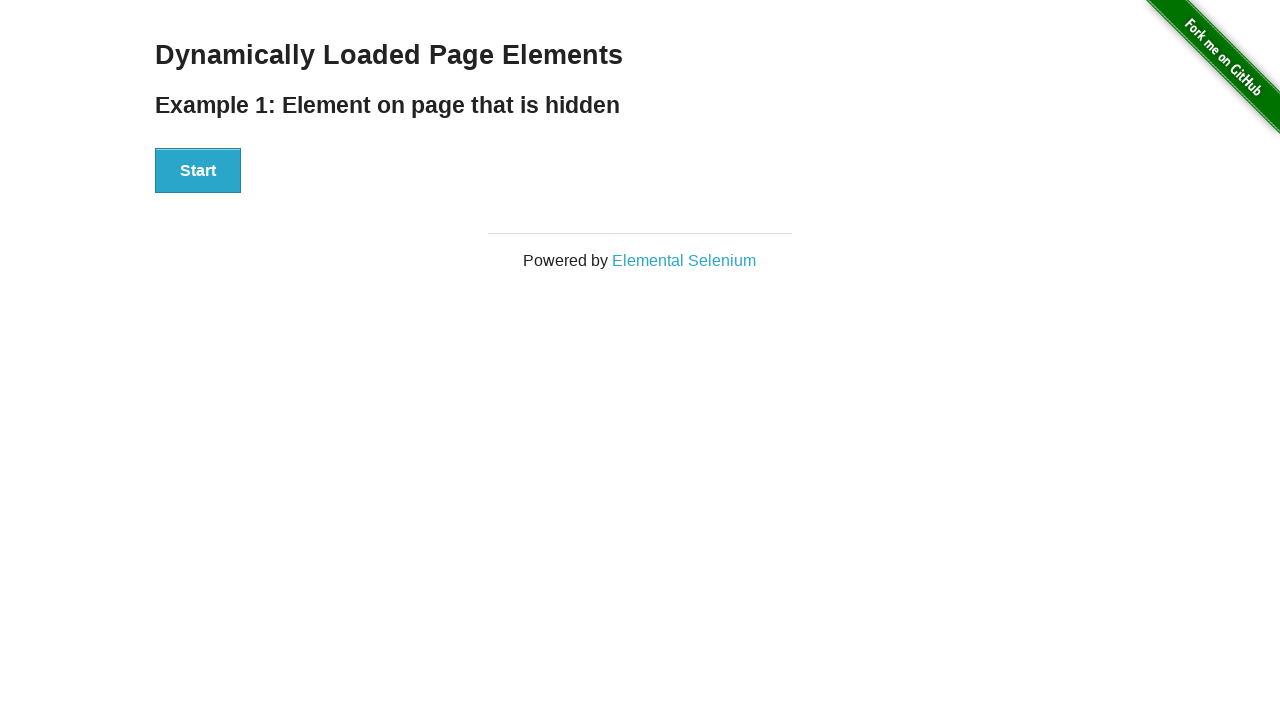

Navigated to dynamic loading test page
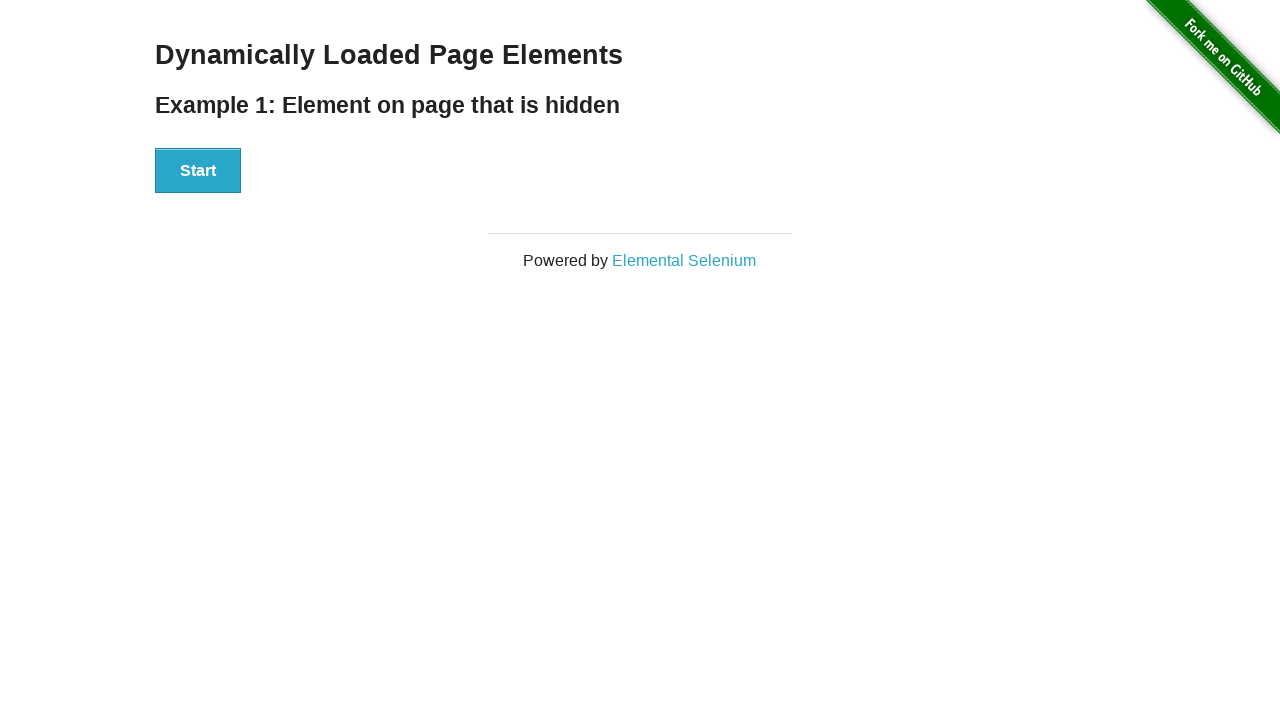

Clicked start button to begin dynamic loading at (198, 171) on xpath=//div[@id='start']/button
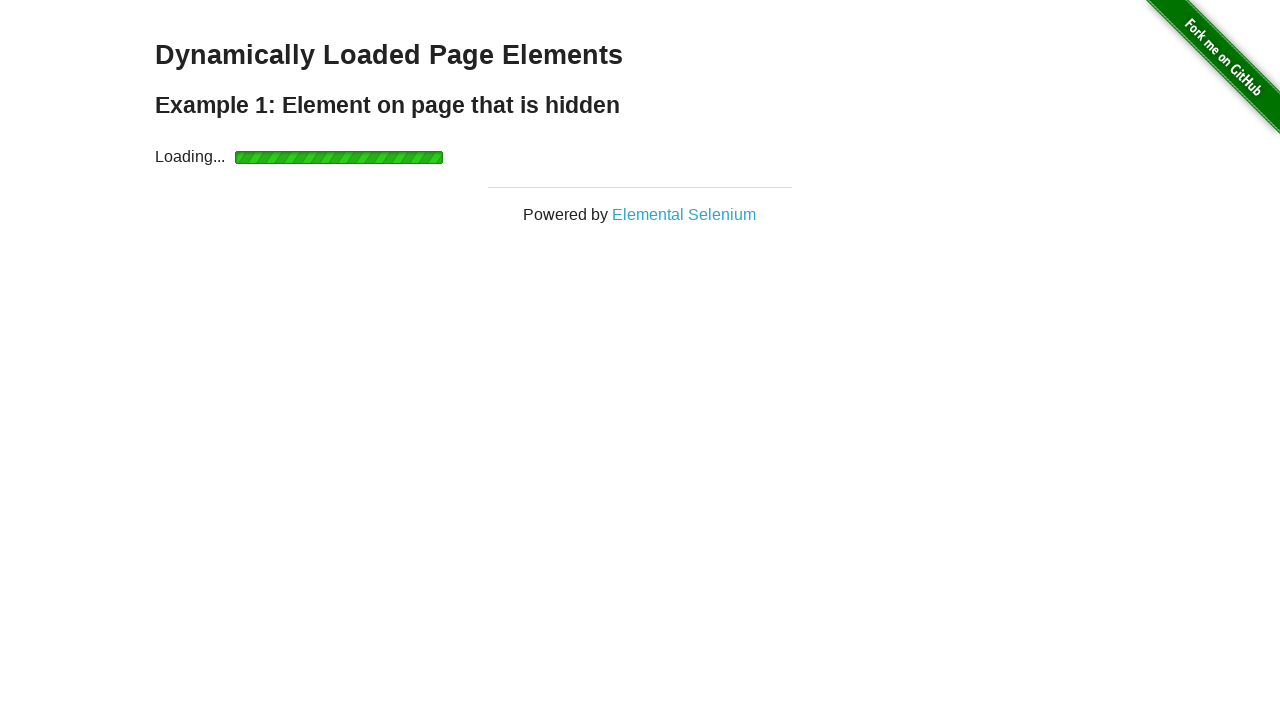

Finish element became visible after dynamic loading completed
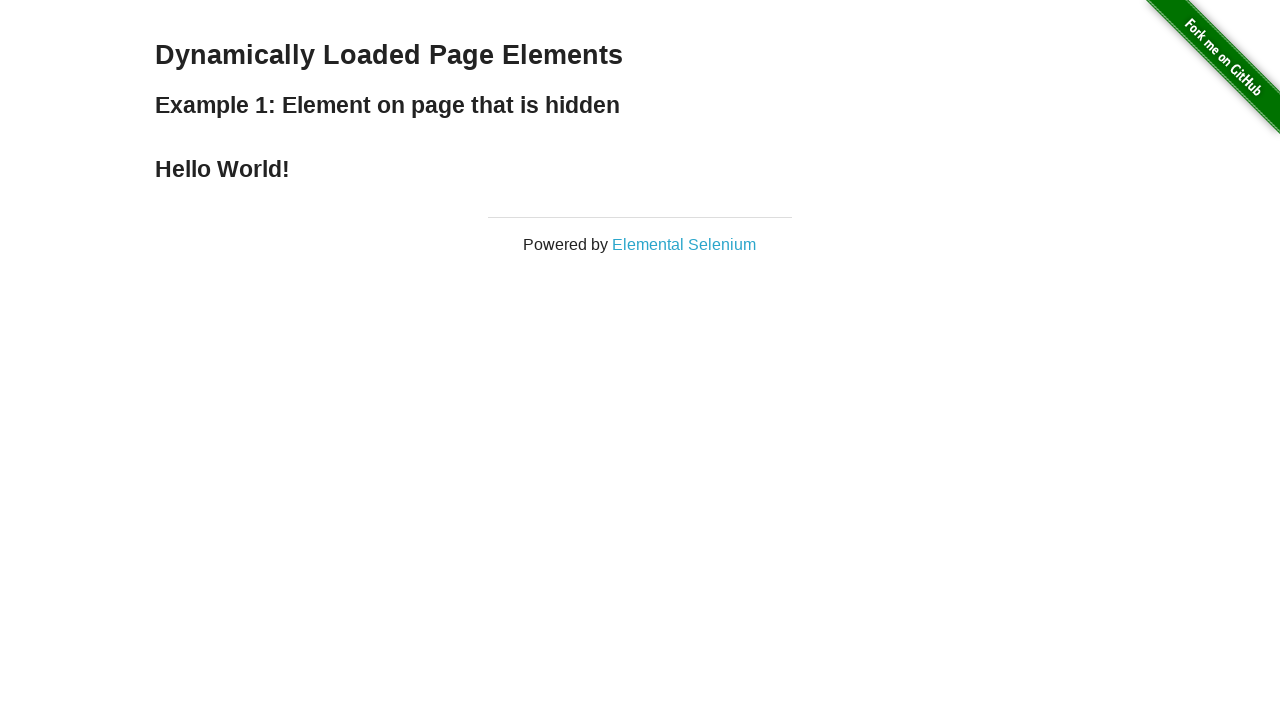

Retrieved finish element text content
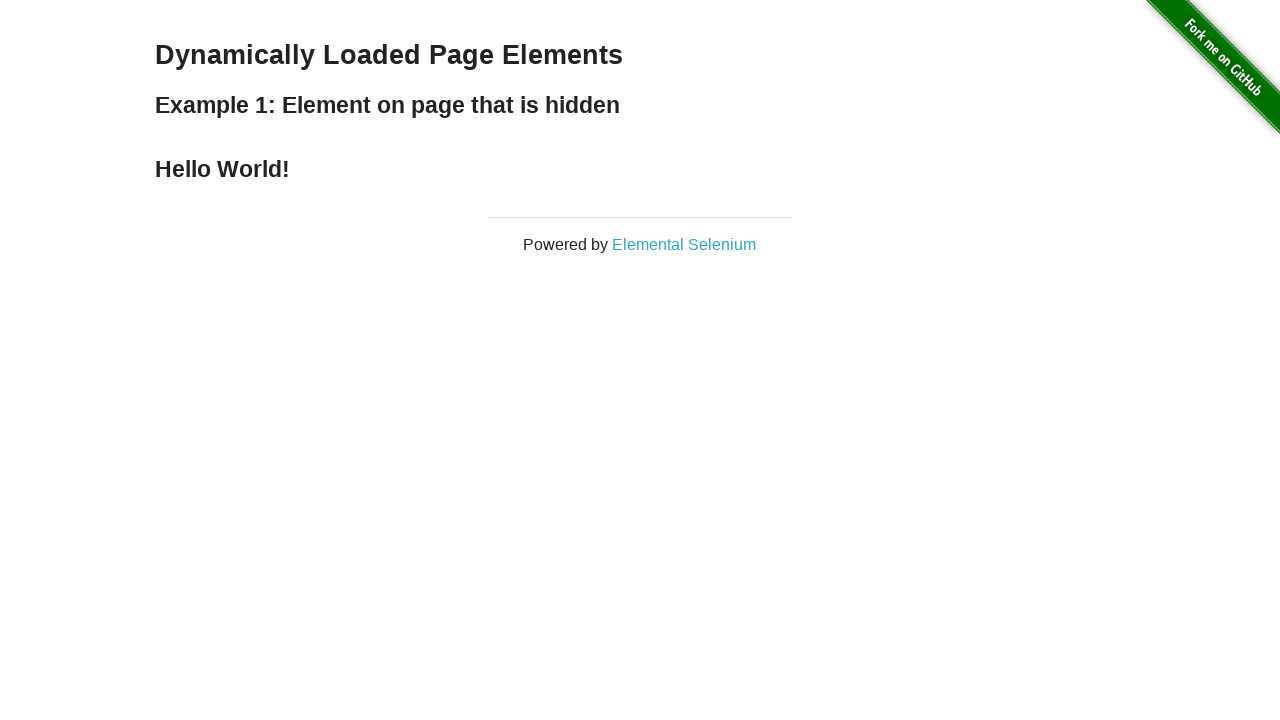

Verified finish text contains 'Hello World!' - test passed
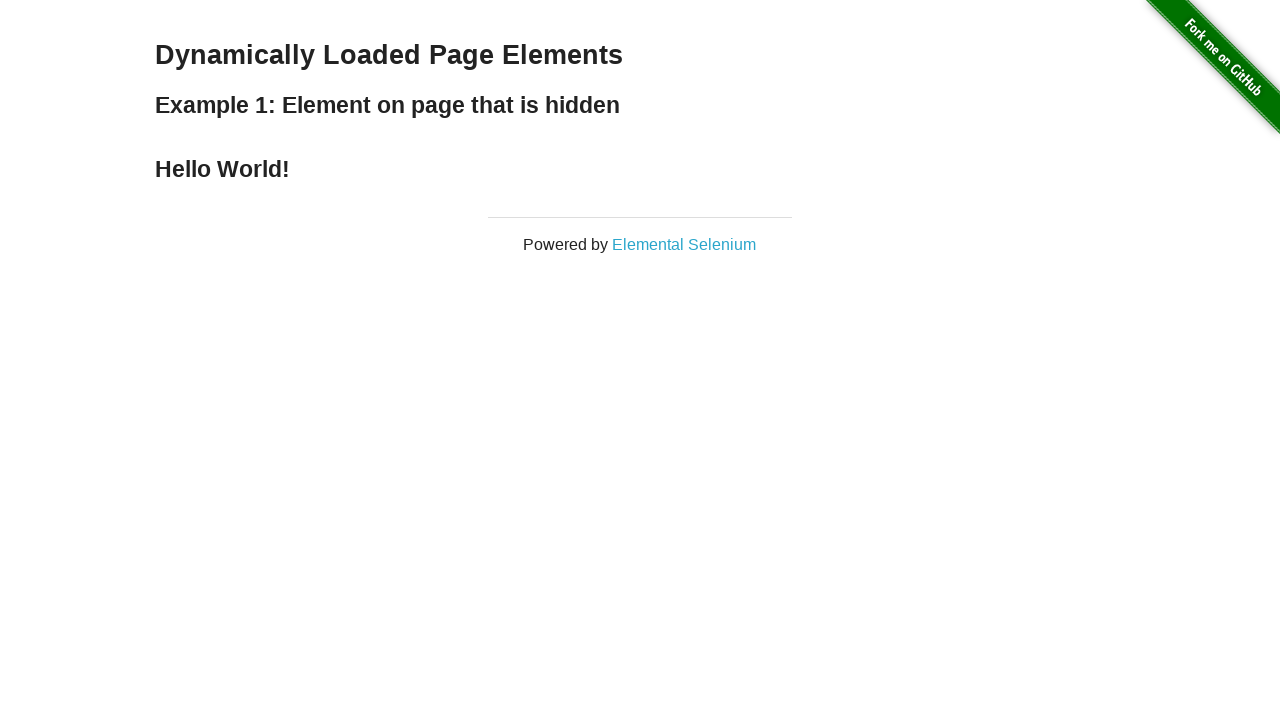

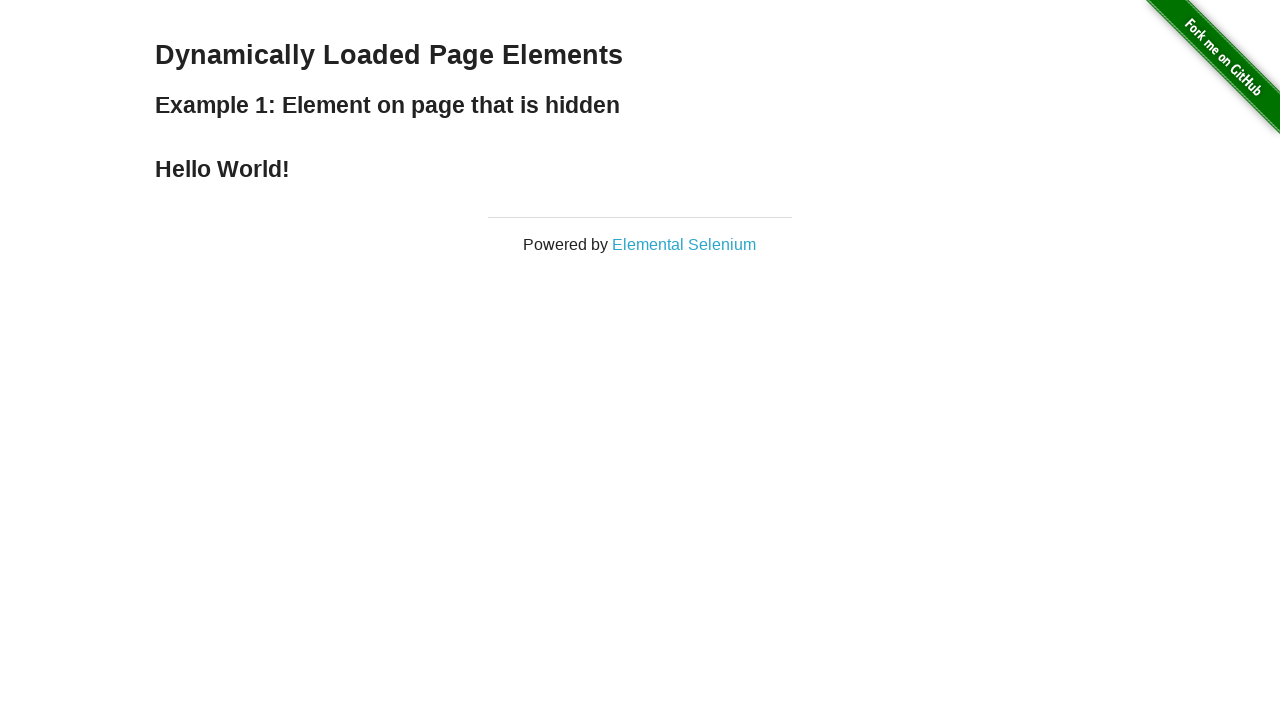